Navigates to Flipkart homepage, maximizes the browser window, and verifies the page loads by checking the current URL

Starting URL: https://www.flipkart.com/

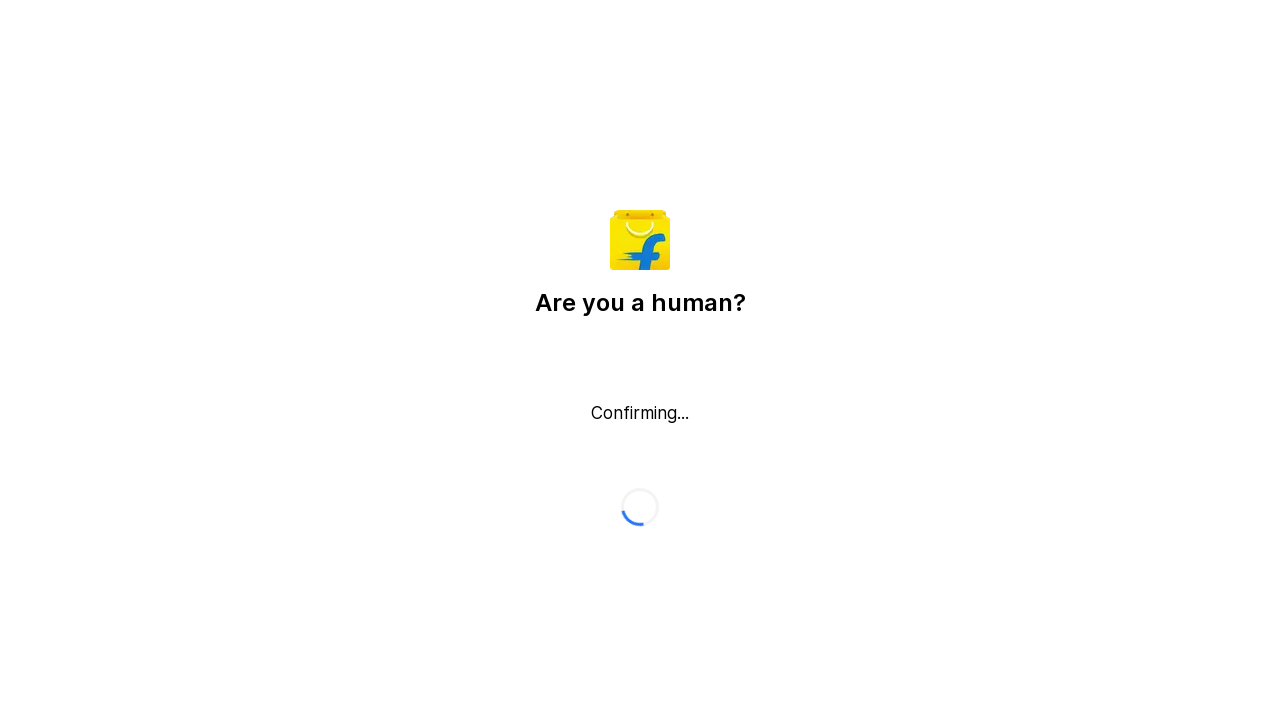

Set viewport size to 1920x1080 to maximize browser window
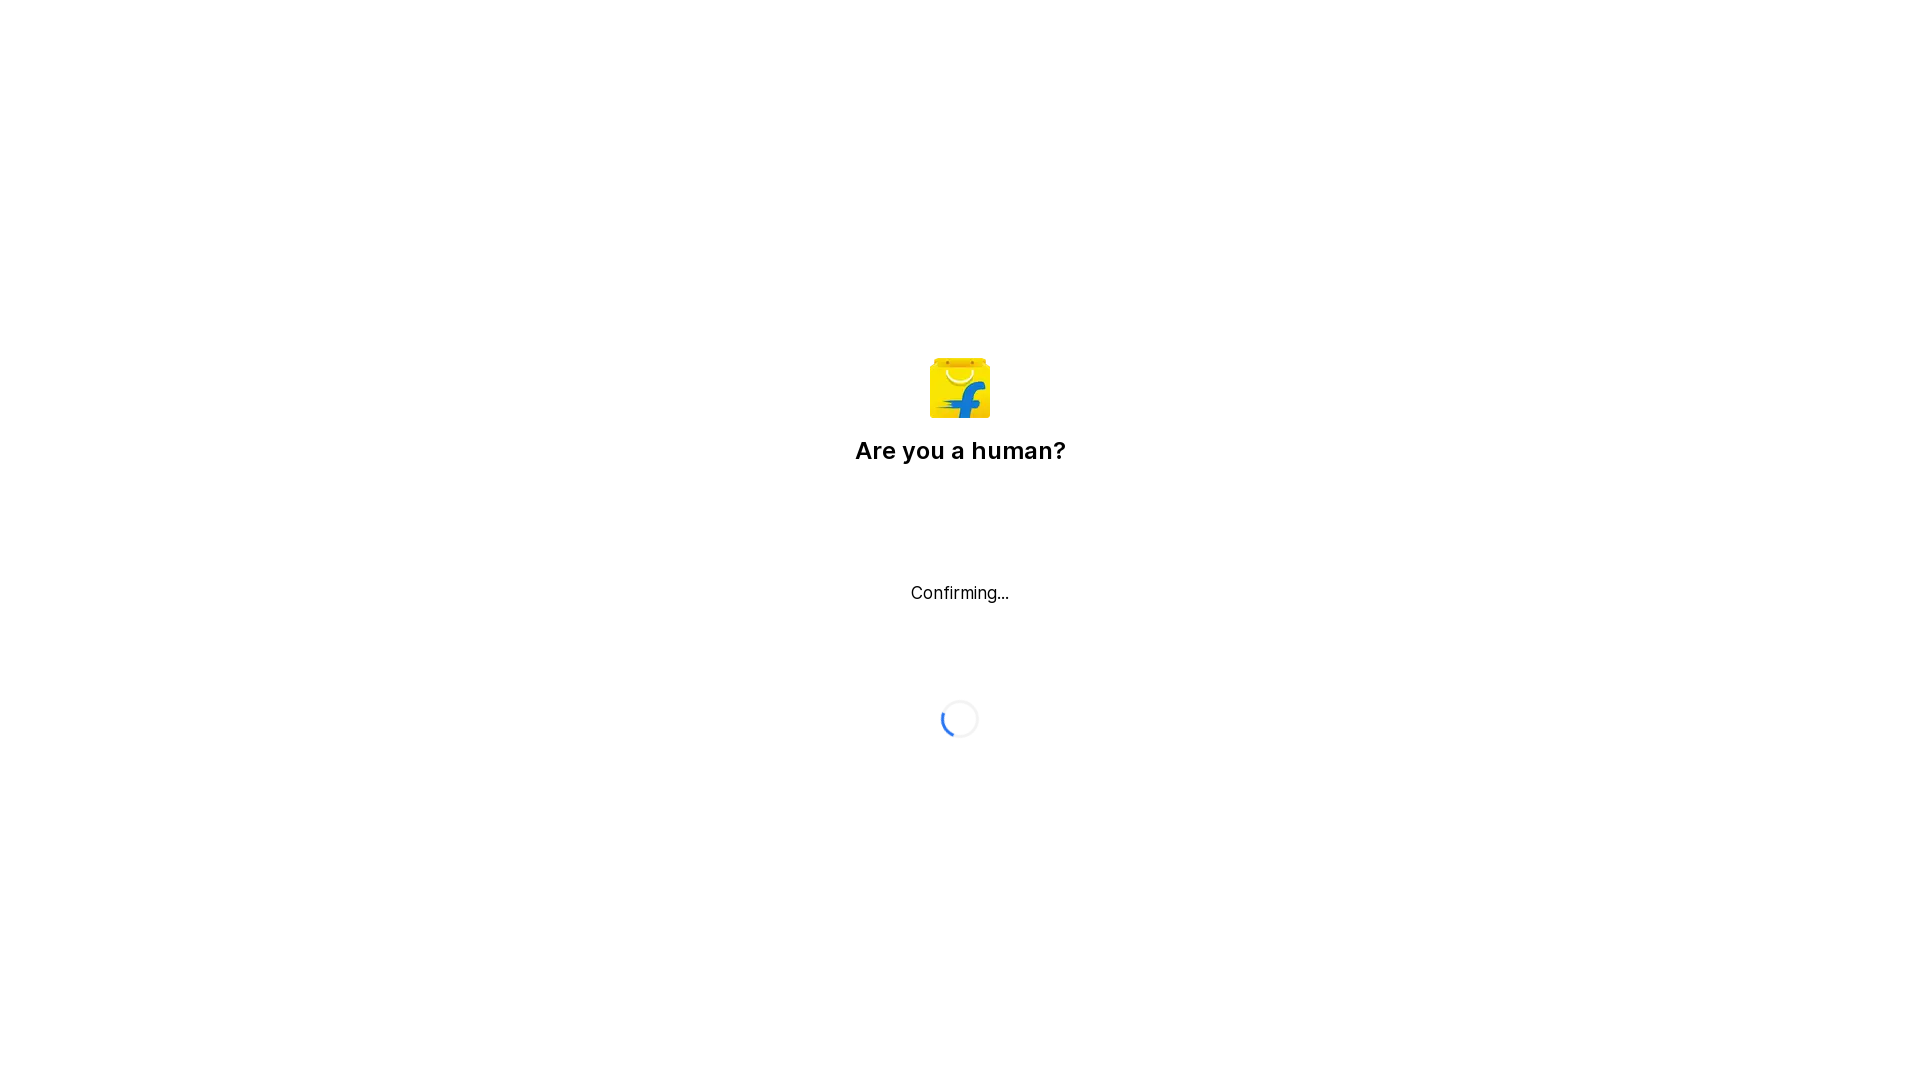

Waited for page to reach domcontentloaded state
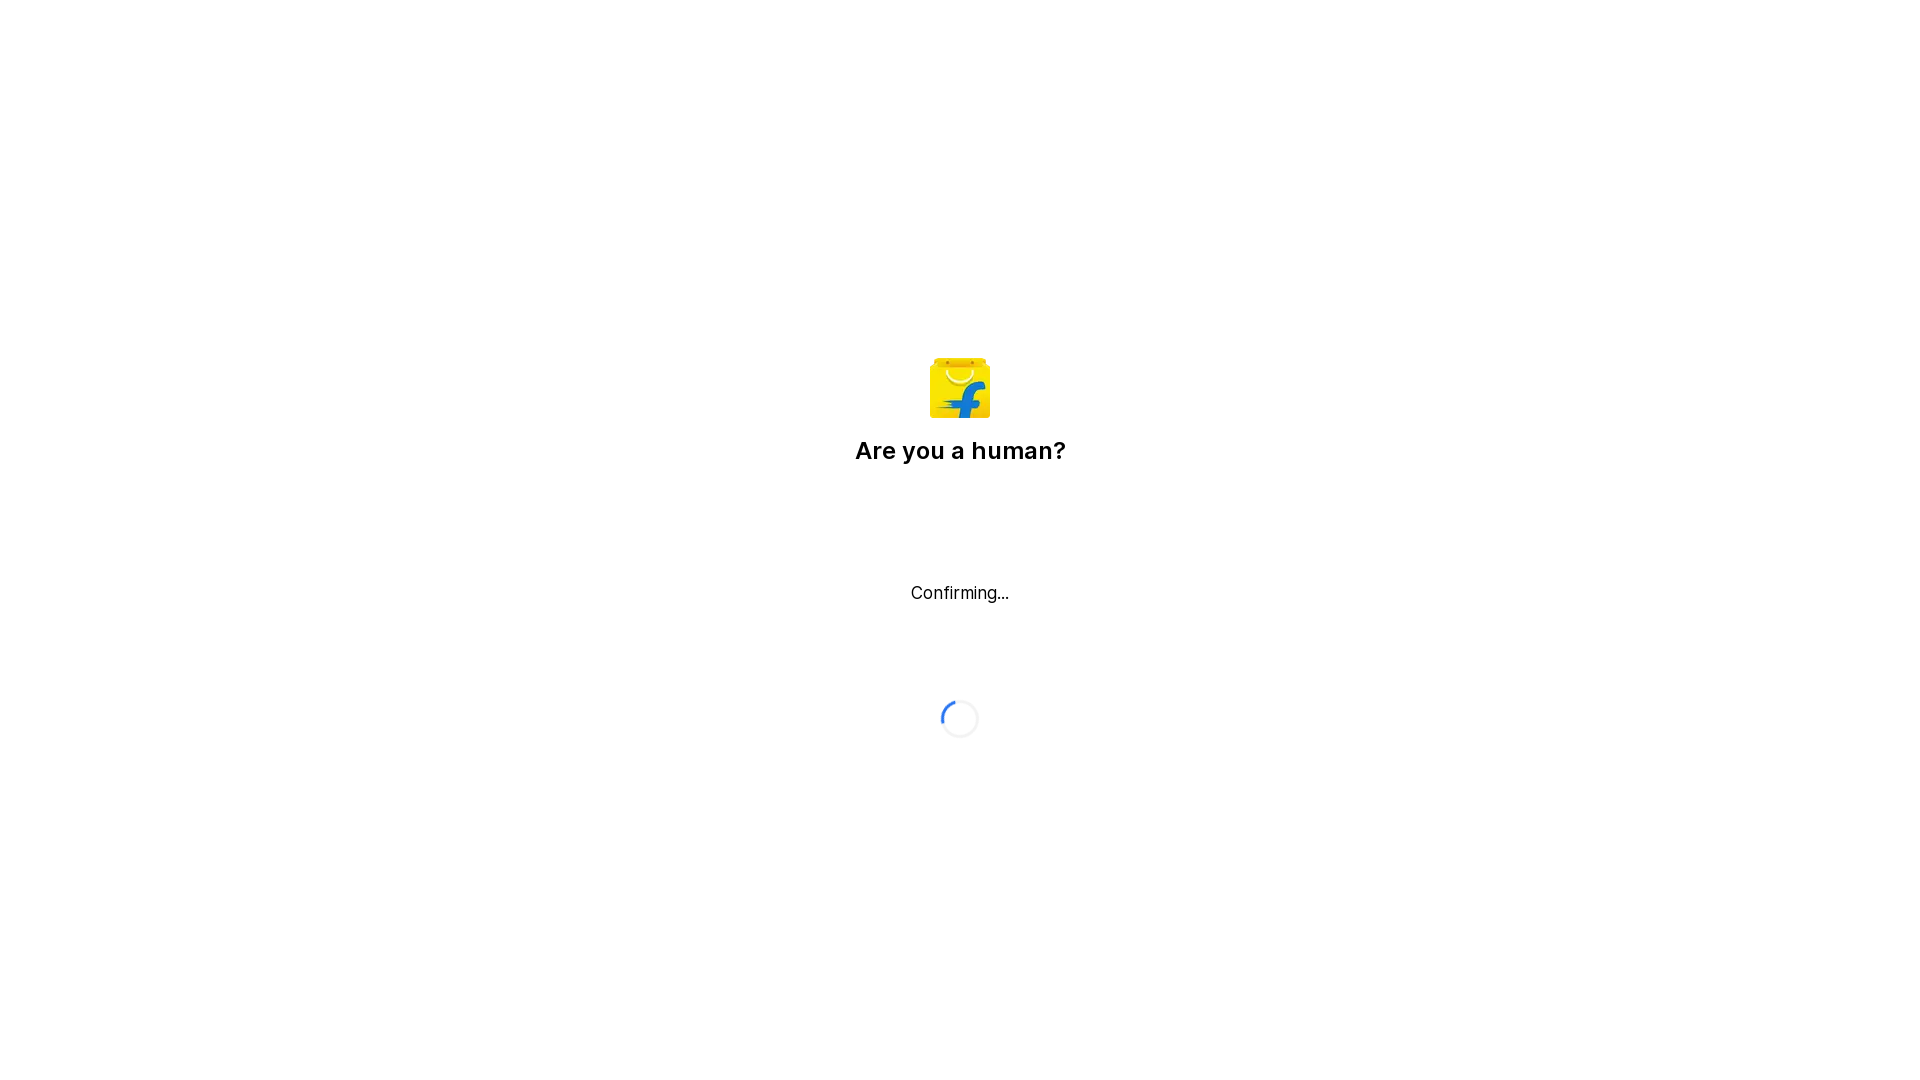

Retrieved current URL: https://www.flipkart.com/
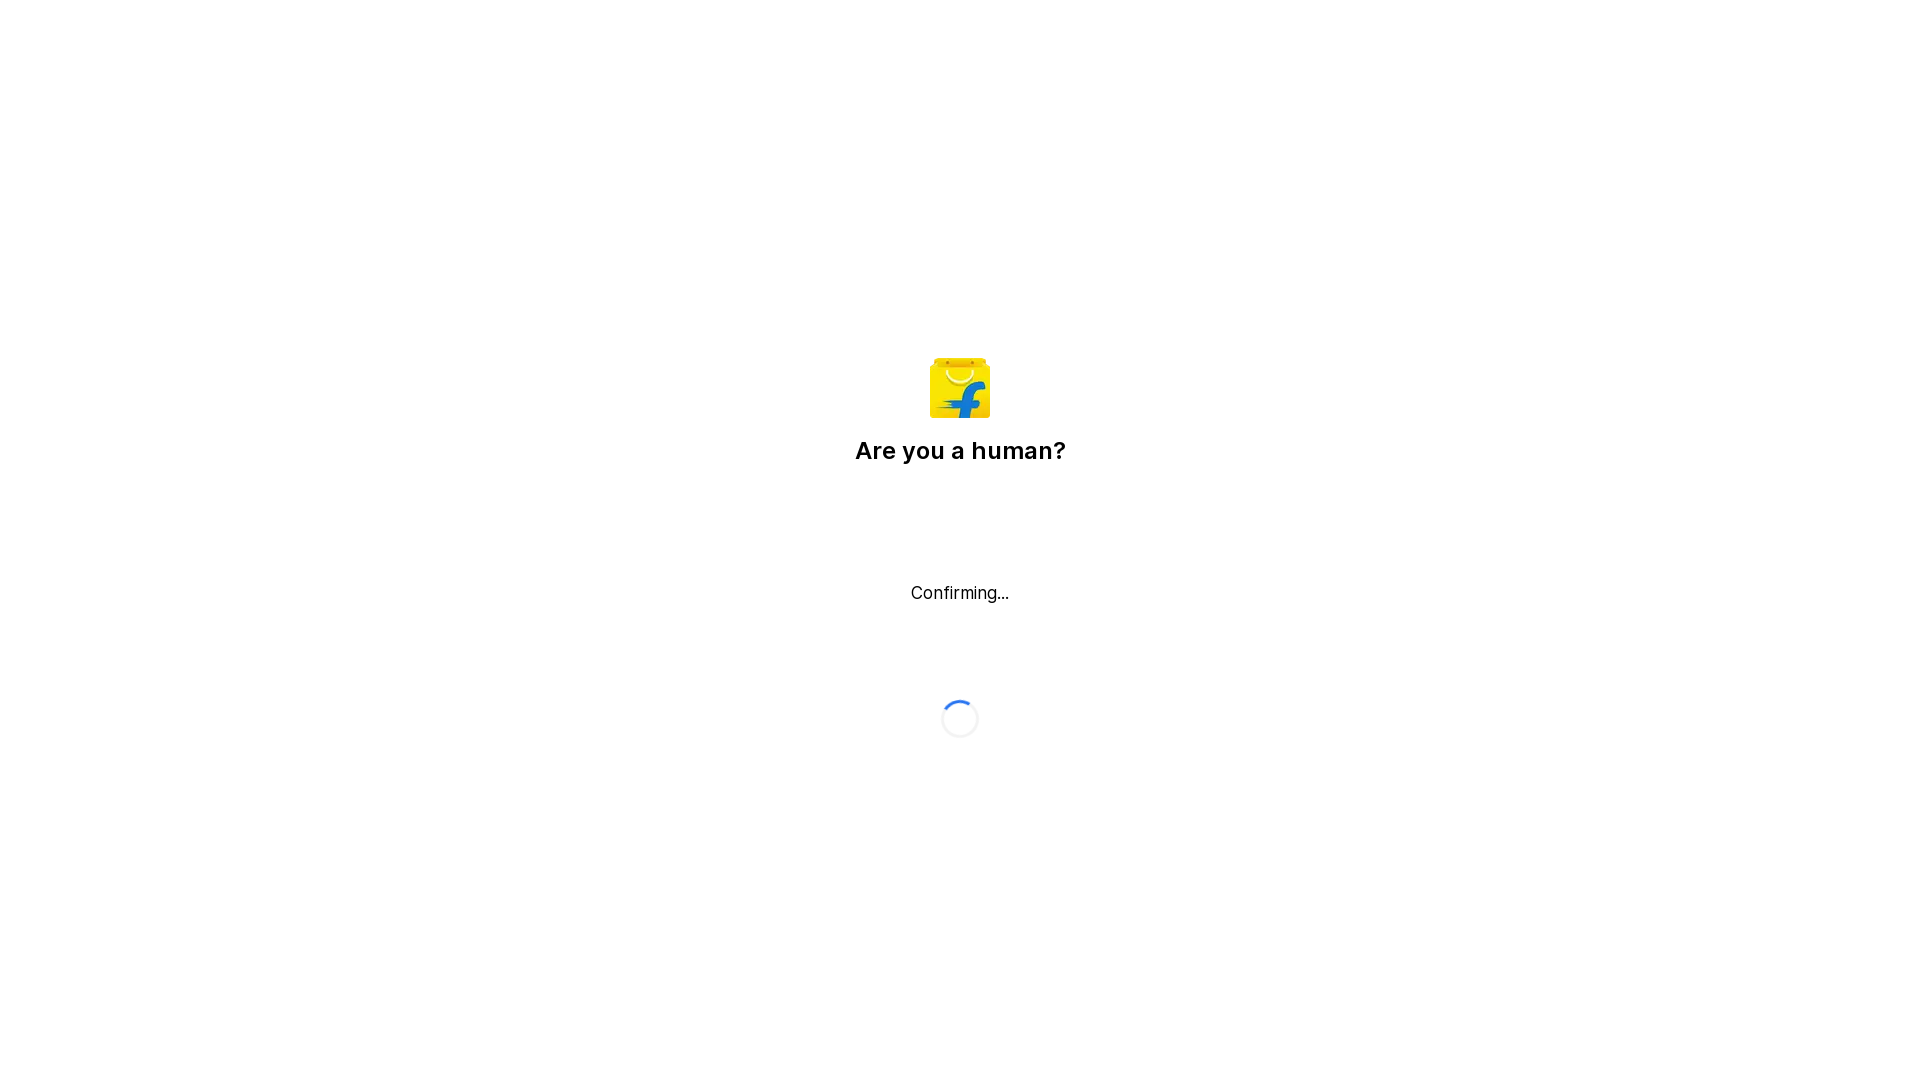

Printed current URL to console
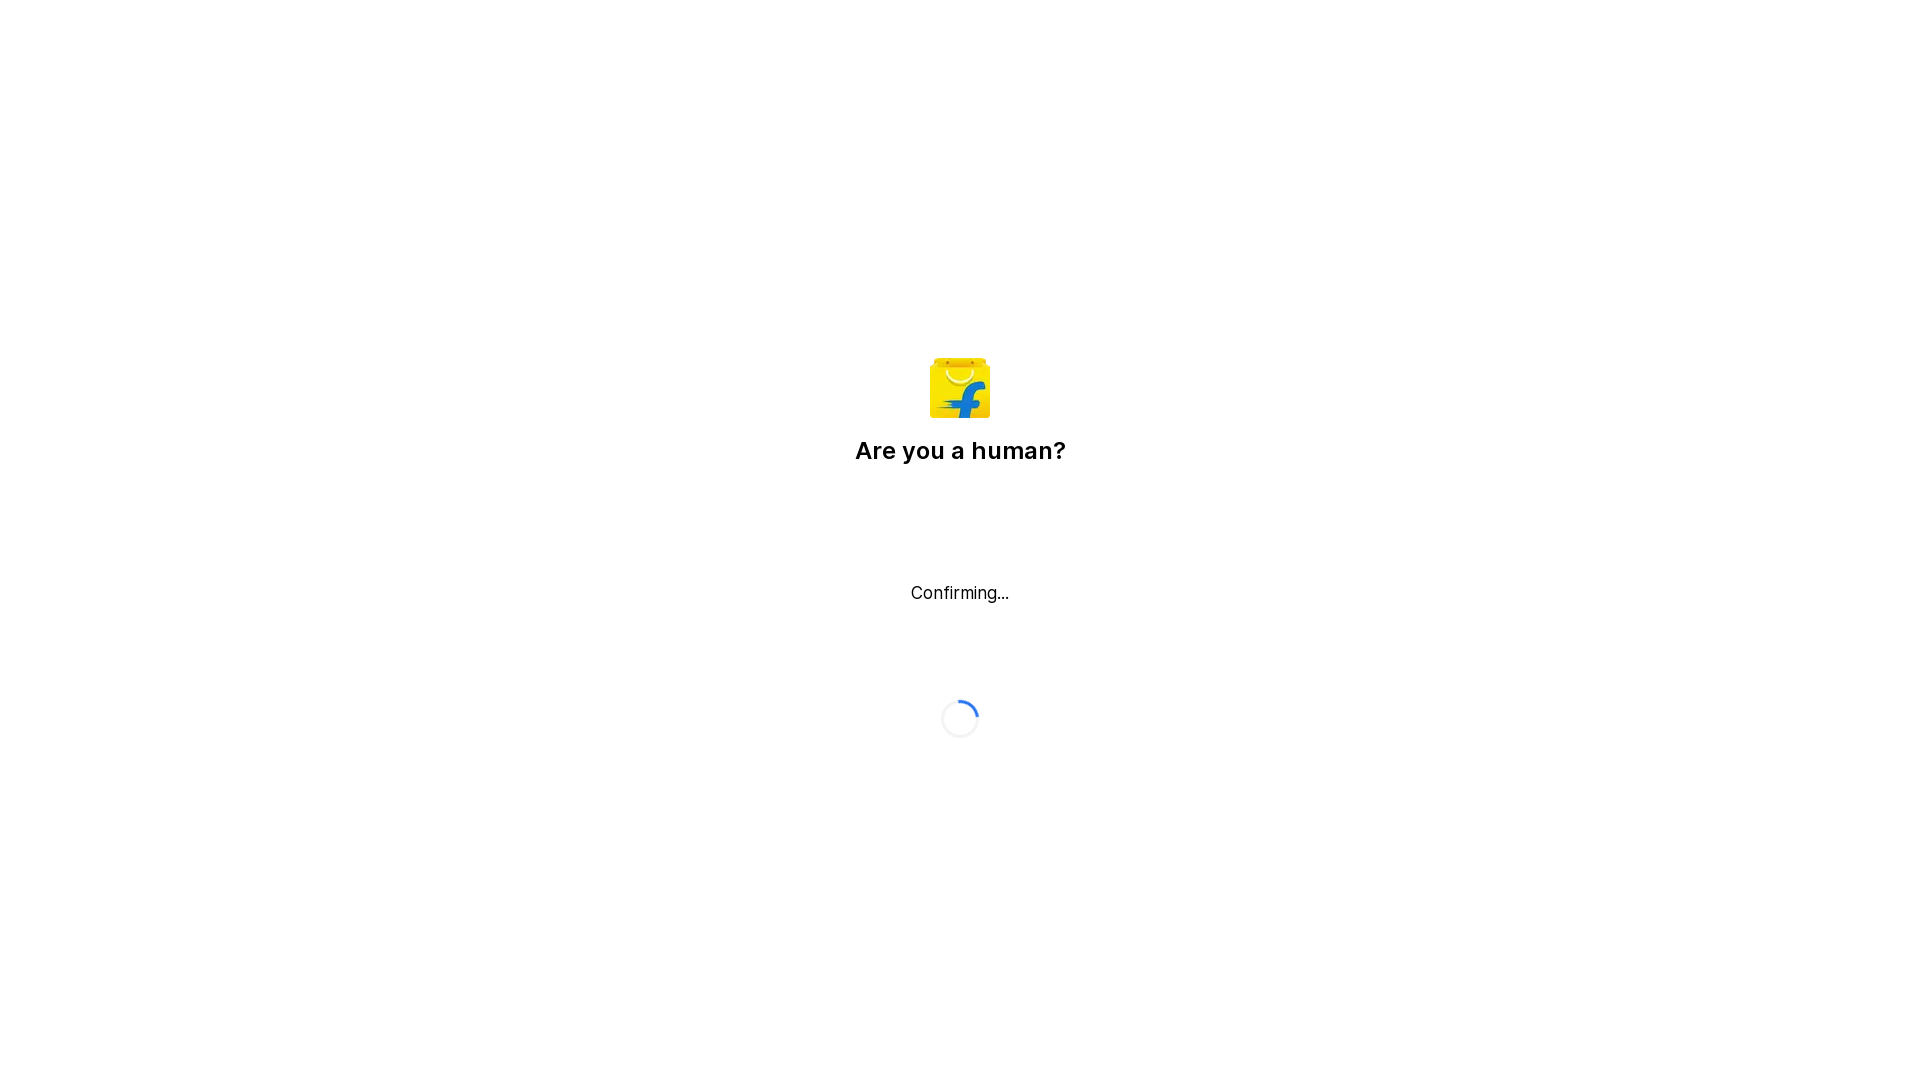

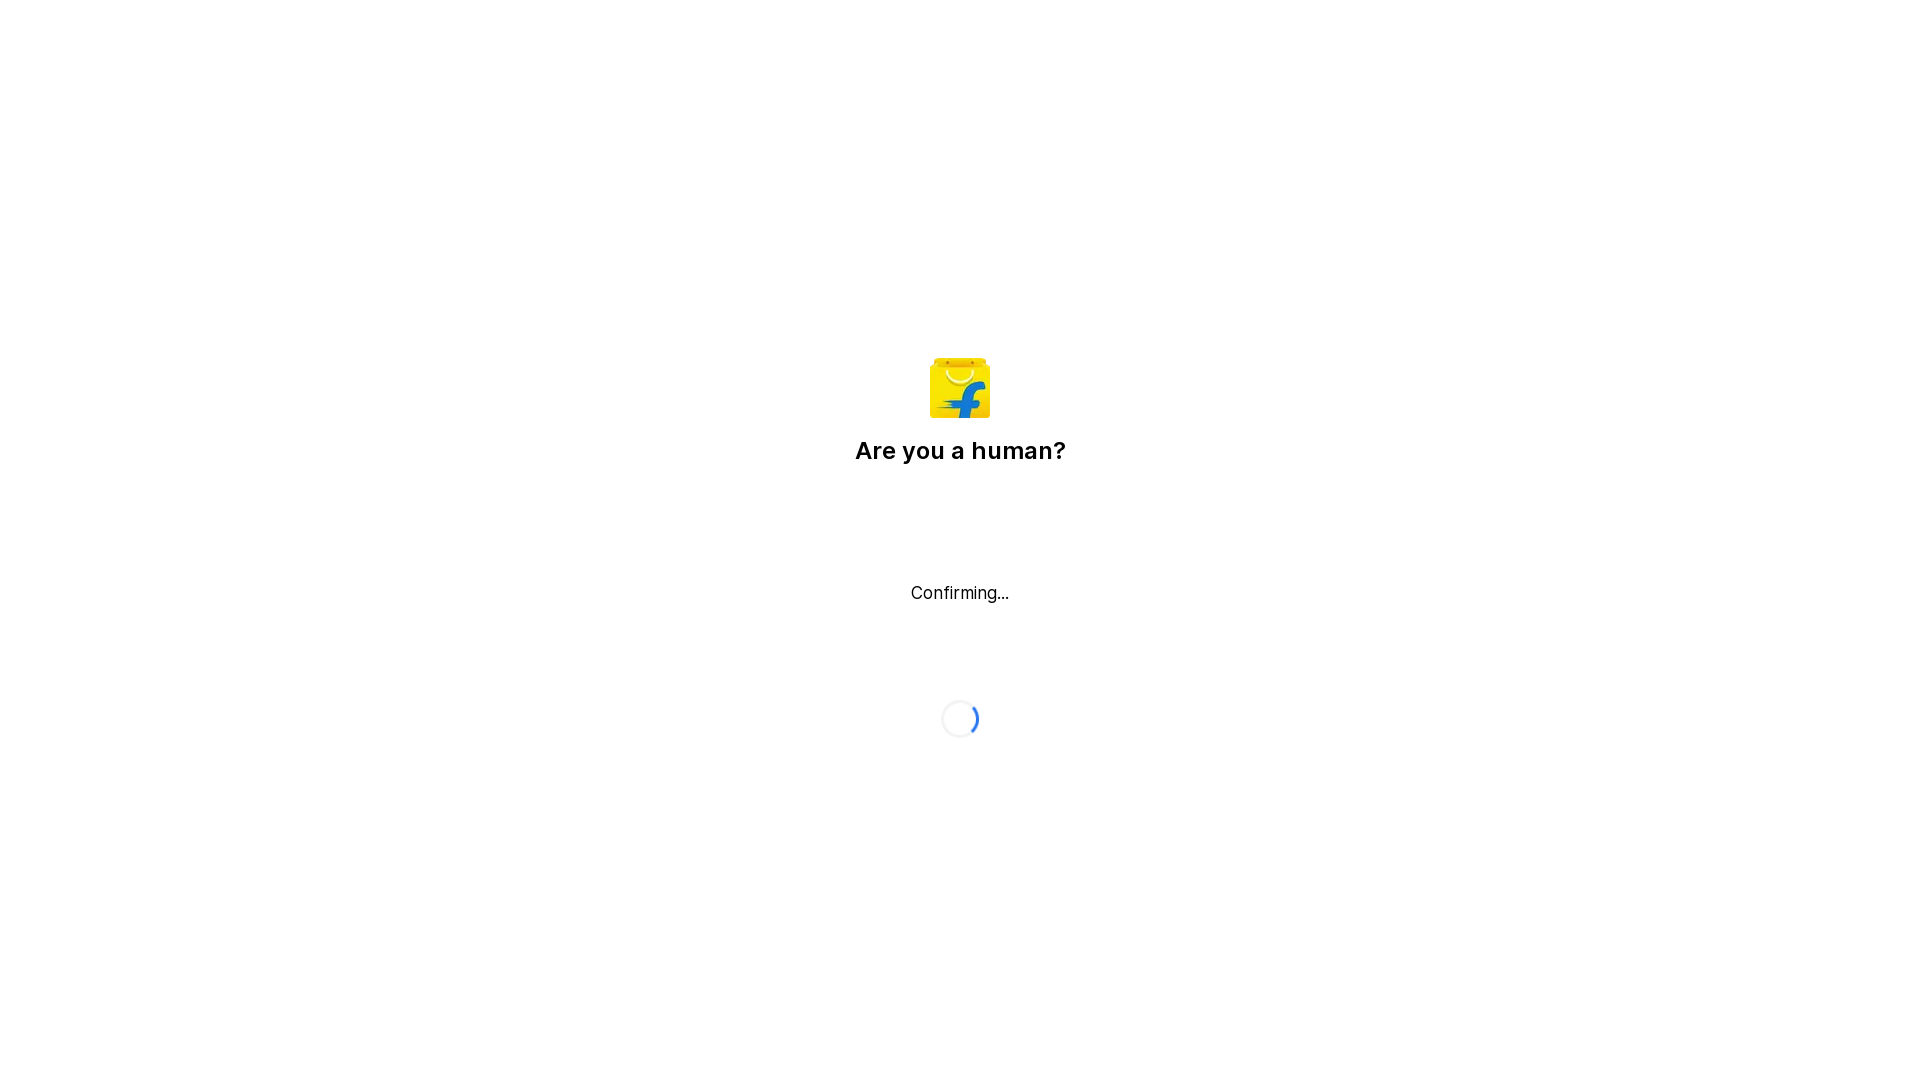